Tests sorting functionality on the Customers tab by clicking the First Name column header to sort in descending order, then clicking again to sort in ascending order.

Starting URL: https://www.globalsqa.com/angularJs-protractor/BankingProject/#/manager

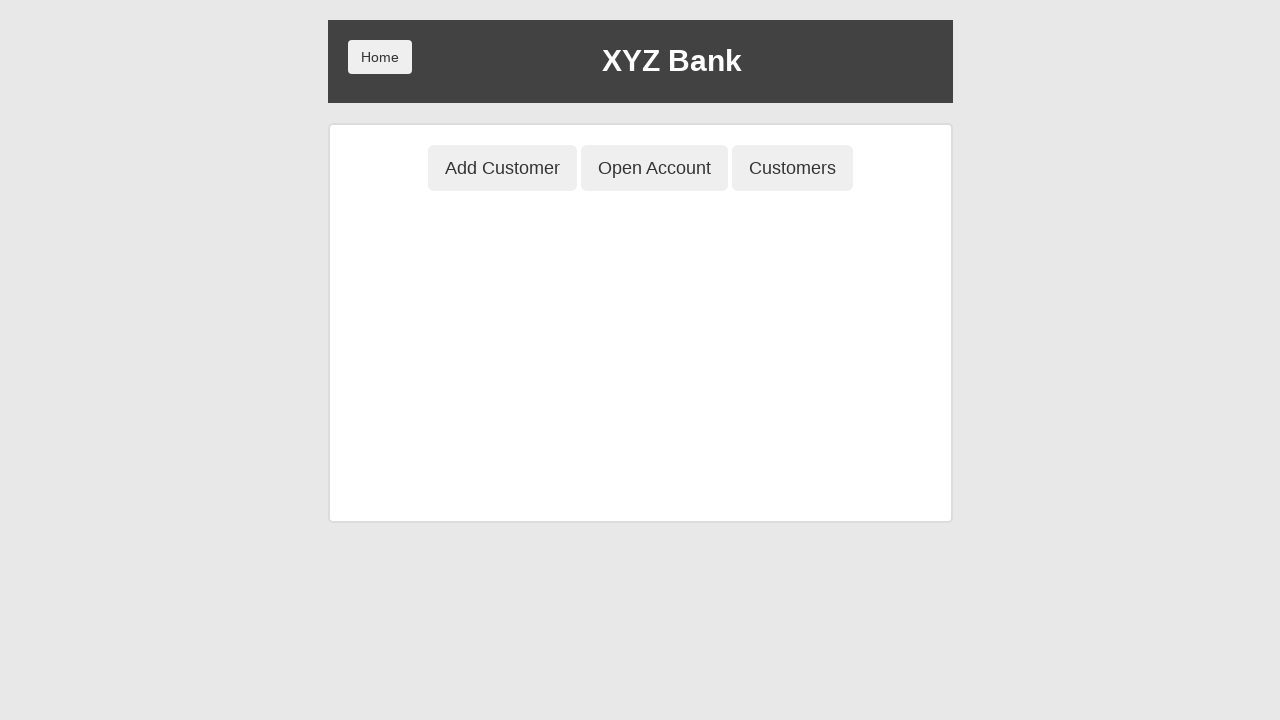

Clicked on Customers tab at (792, 168) on button[ng-class='btnClass3']
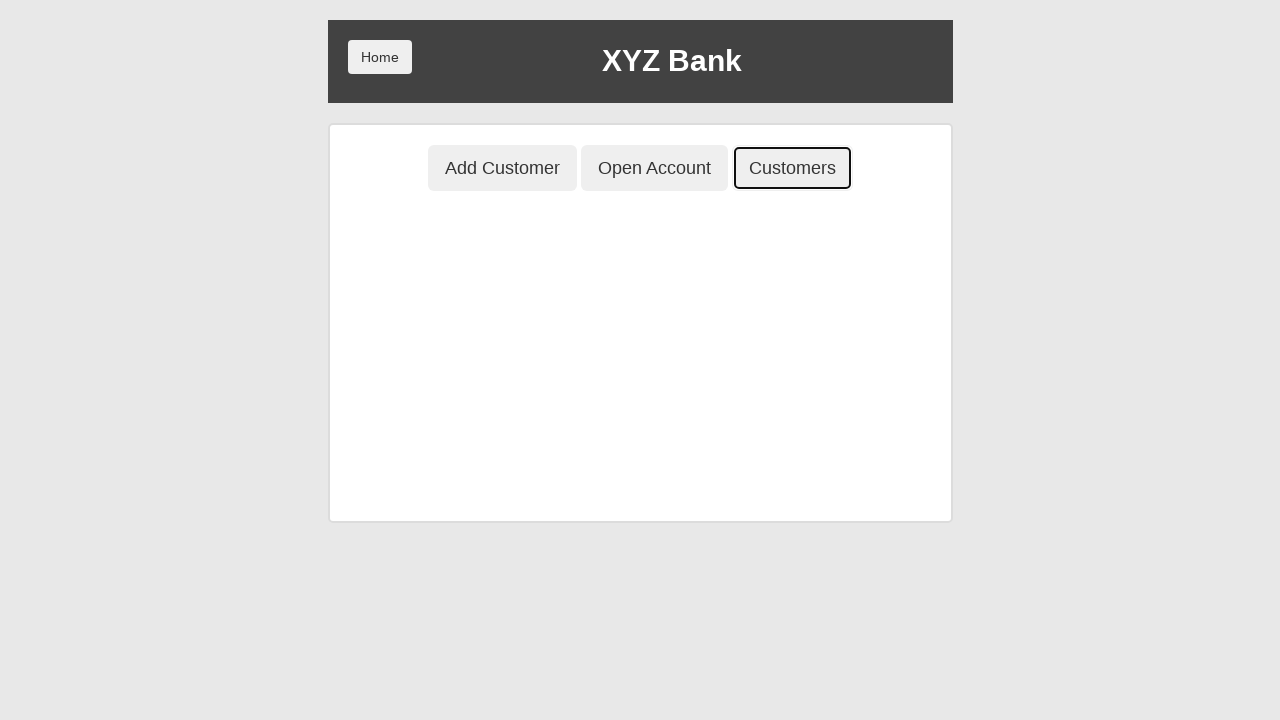

Customer table loaded
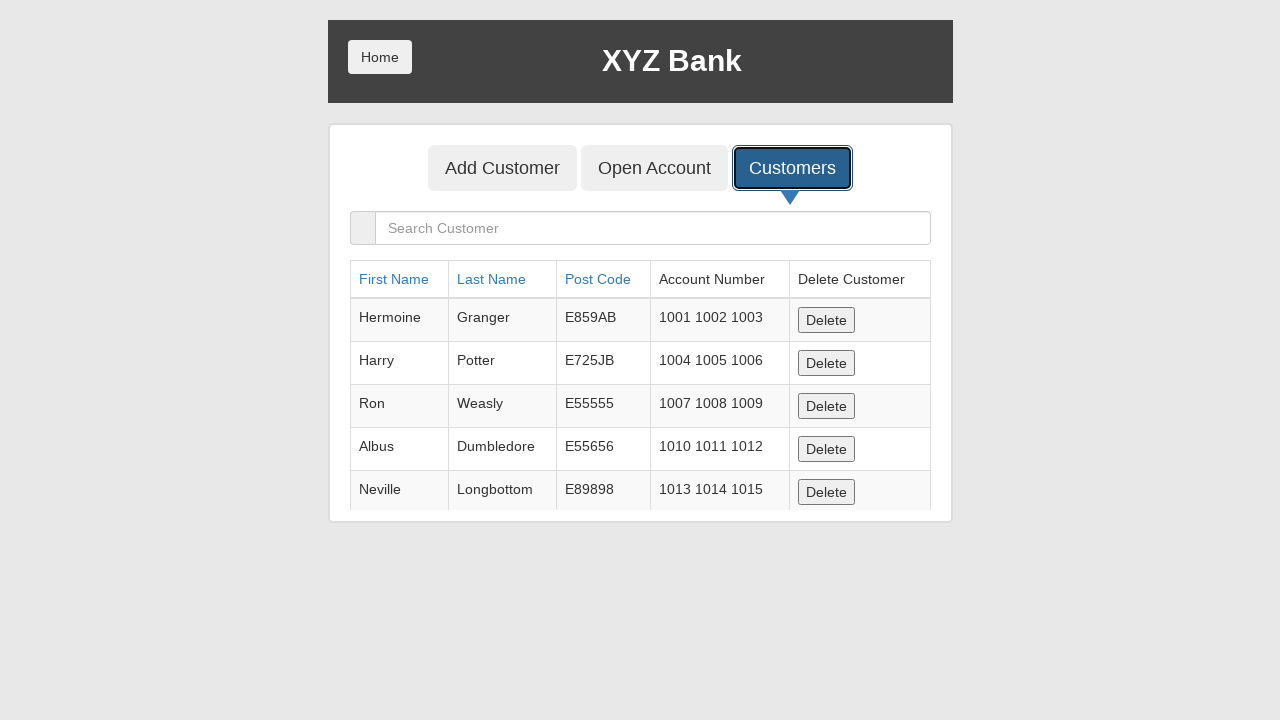

Clicked First Name column header to sort descending (Z to A) at (394, 279) on a[ng-click="sortType = 'fName'; sortReverse = !sortReverse"]
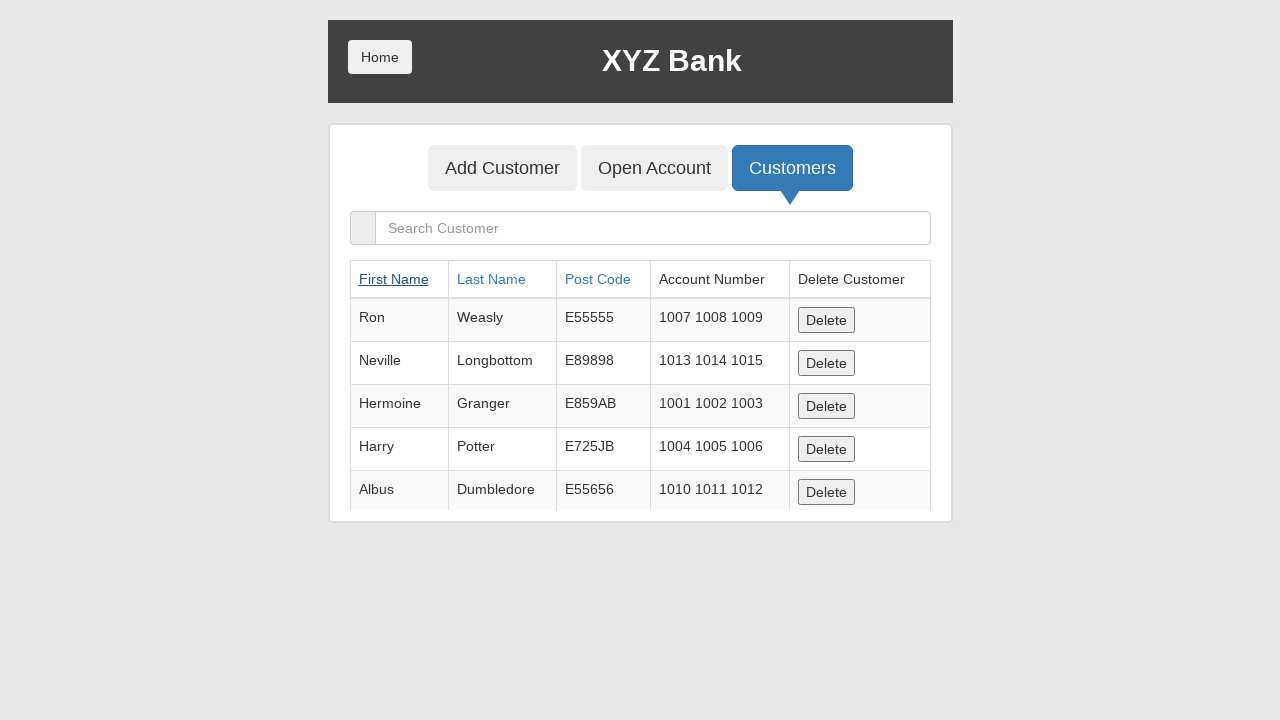

Waited 500ms for descending sort to apply
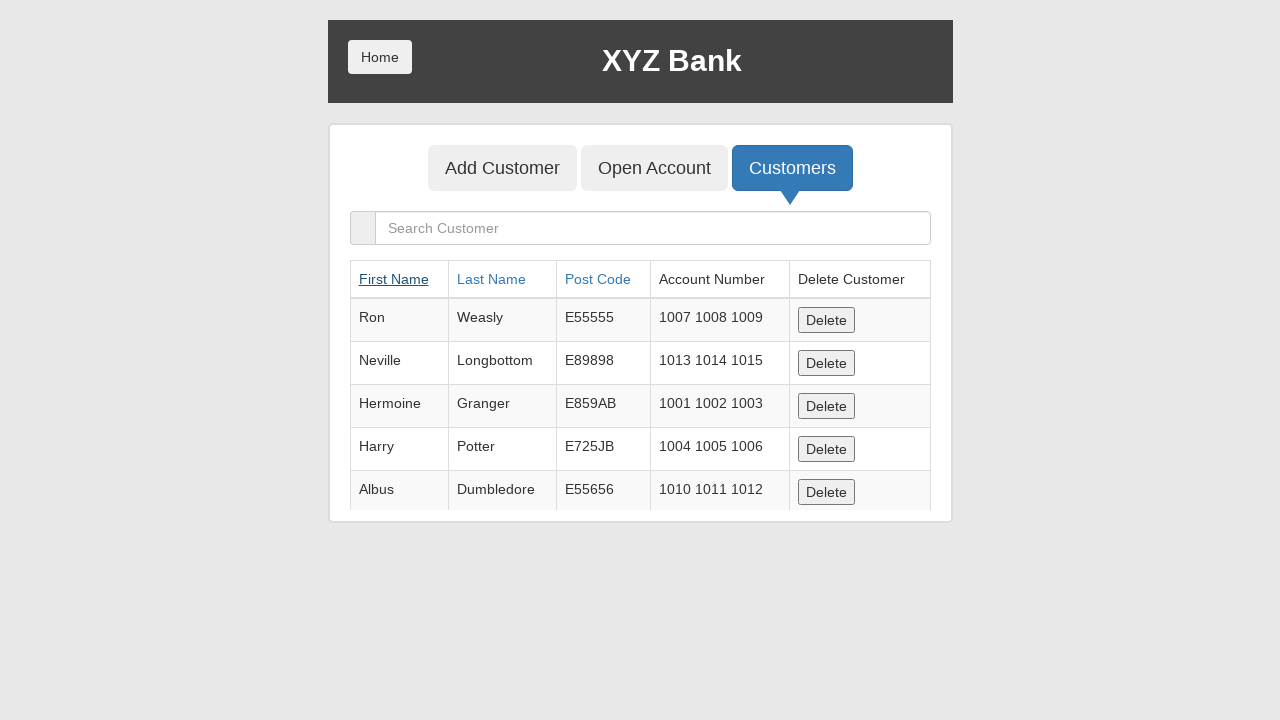

Clicked First Name column header to sort ascending (A to Z) at (394, 279) on a[ng-click="sortType = 'fName'; sortReverse = !sortReverse"]
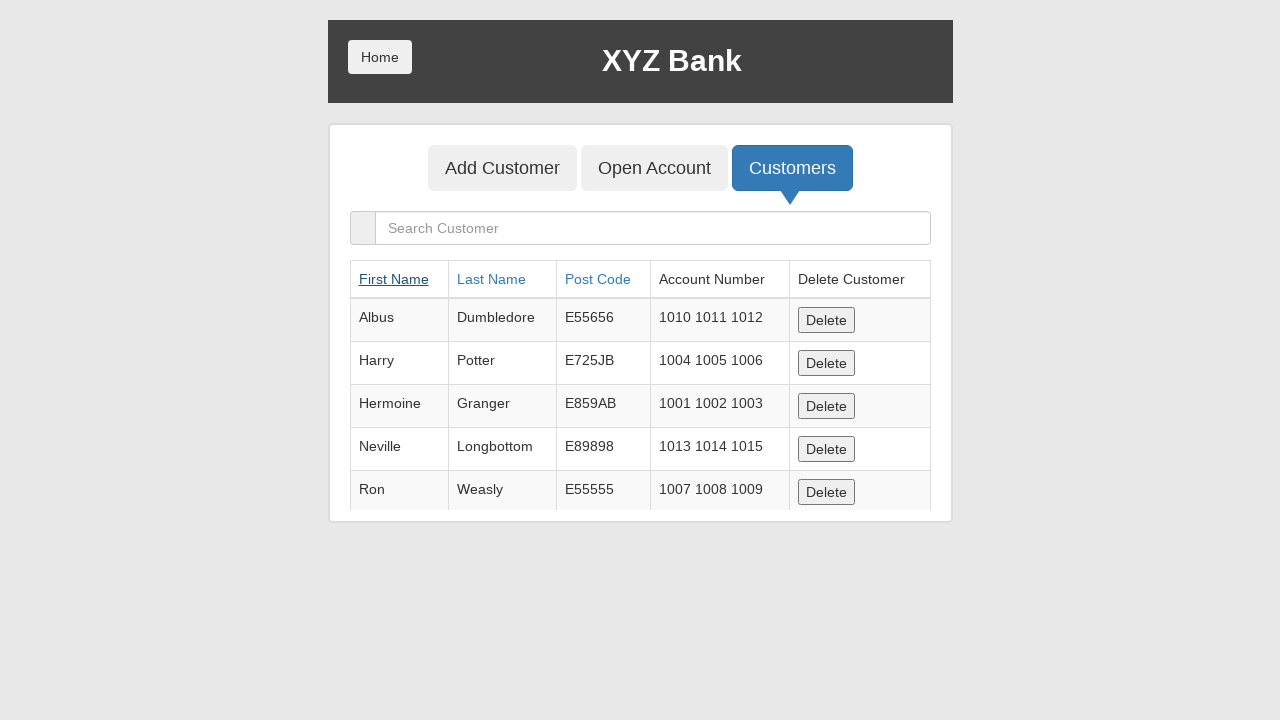

Waited 500ms for ascending sort to apply
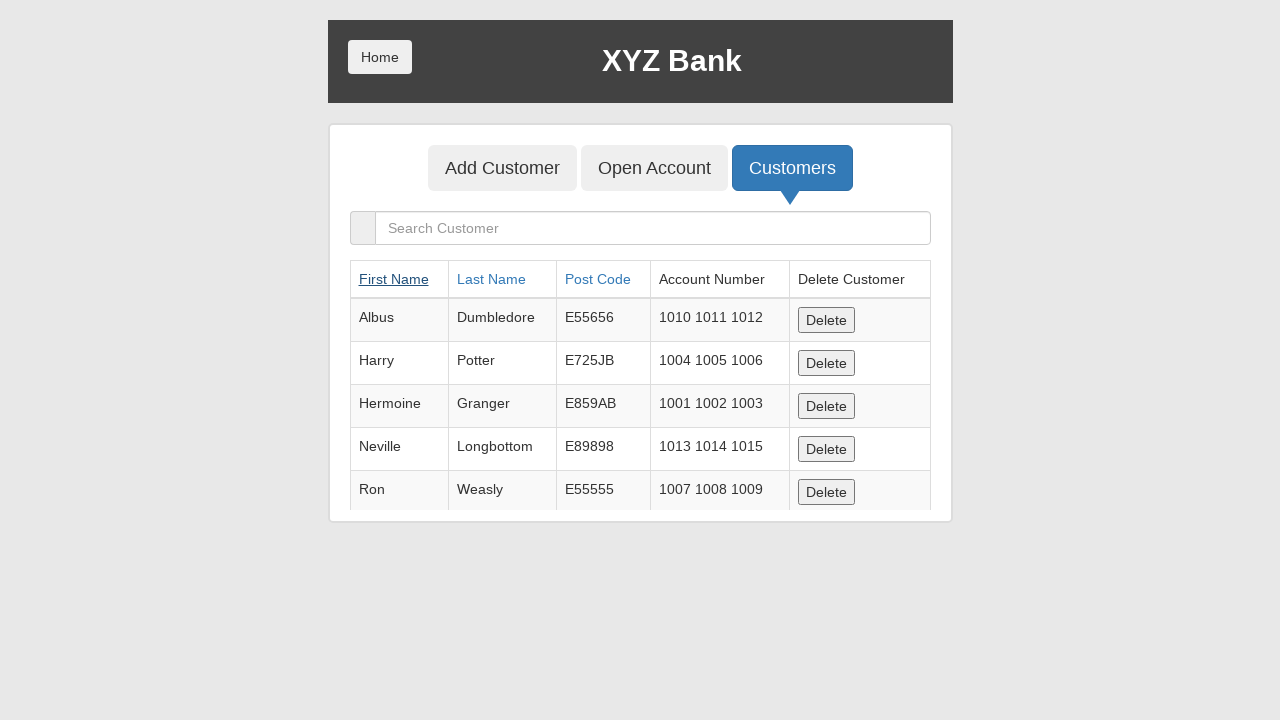

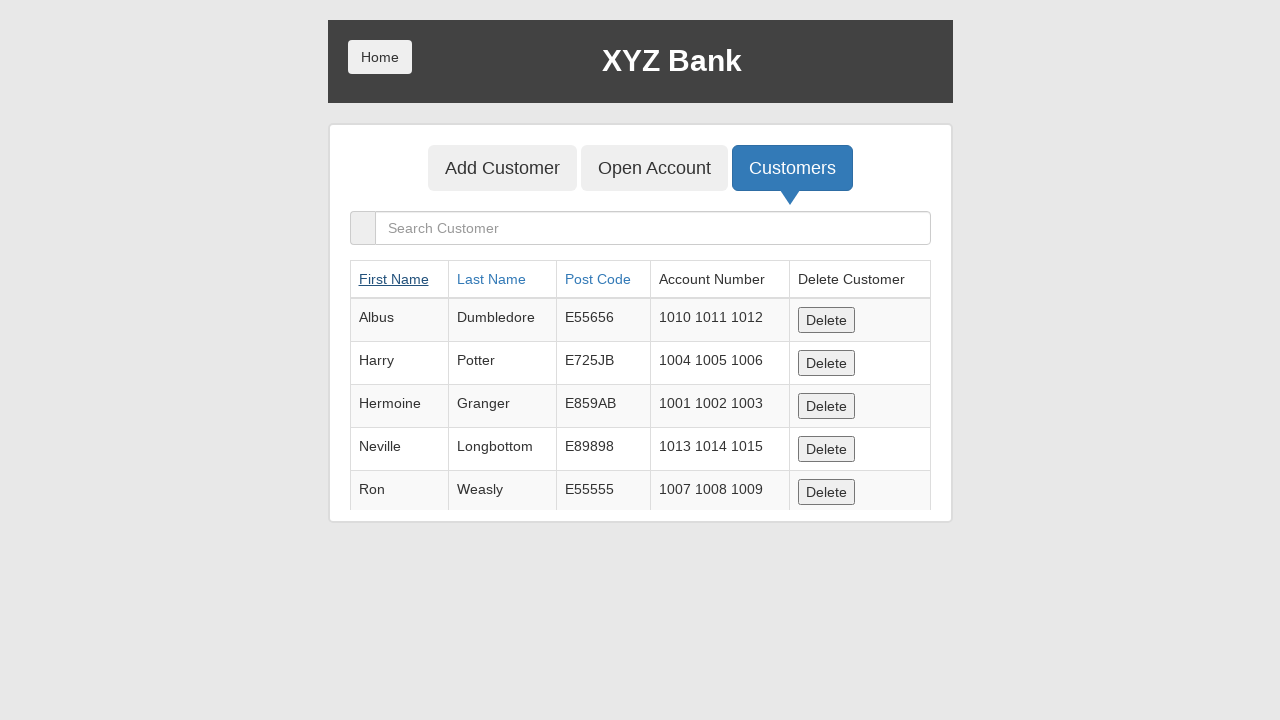